Tests that clicking the Reset link navigates to the reset page URL

Starting URL: https://cs1632.appspot.com//

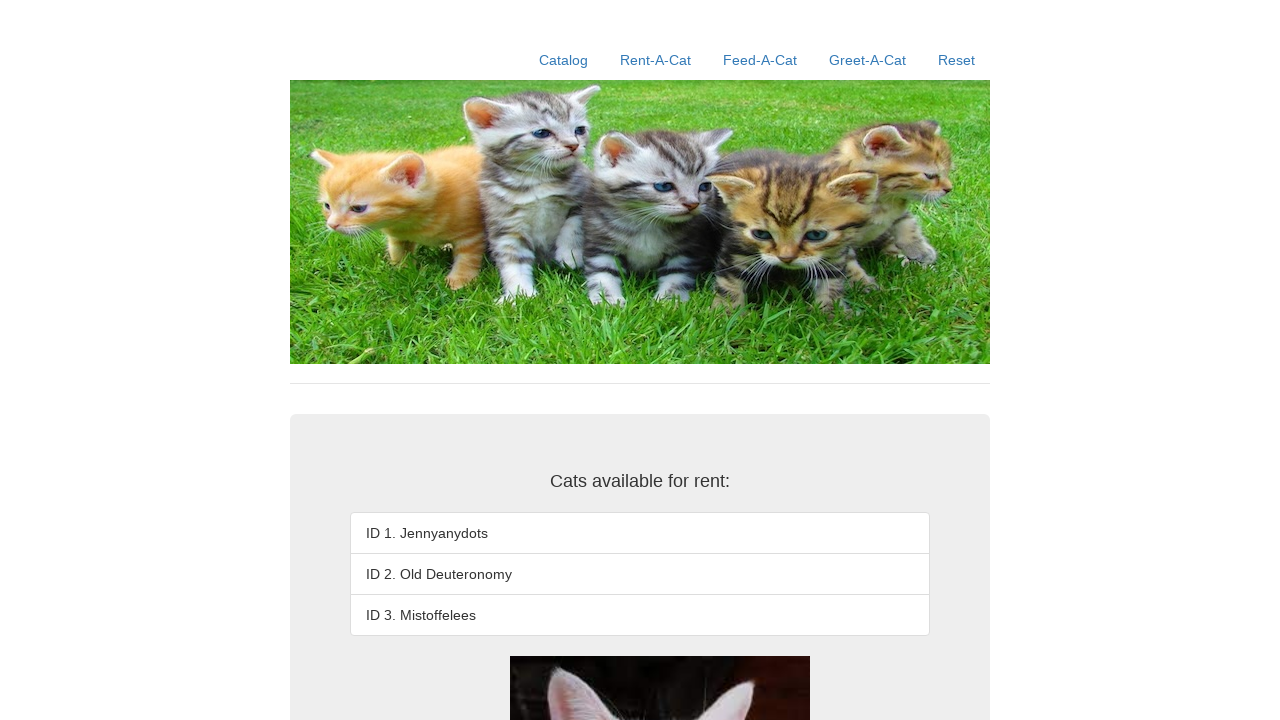

Set cookies via JavaScript (1=false, 2=false, 3=false)
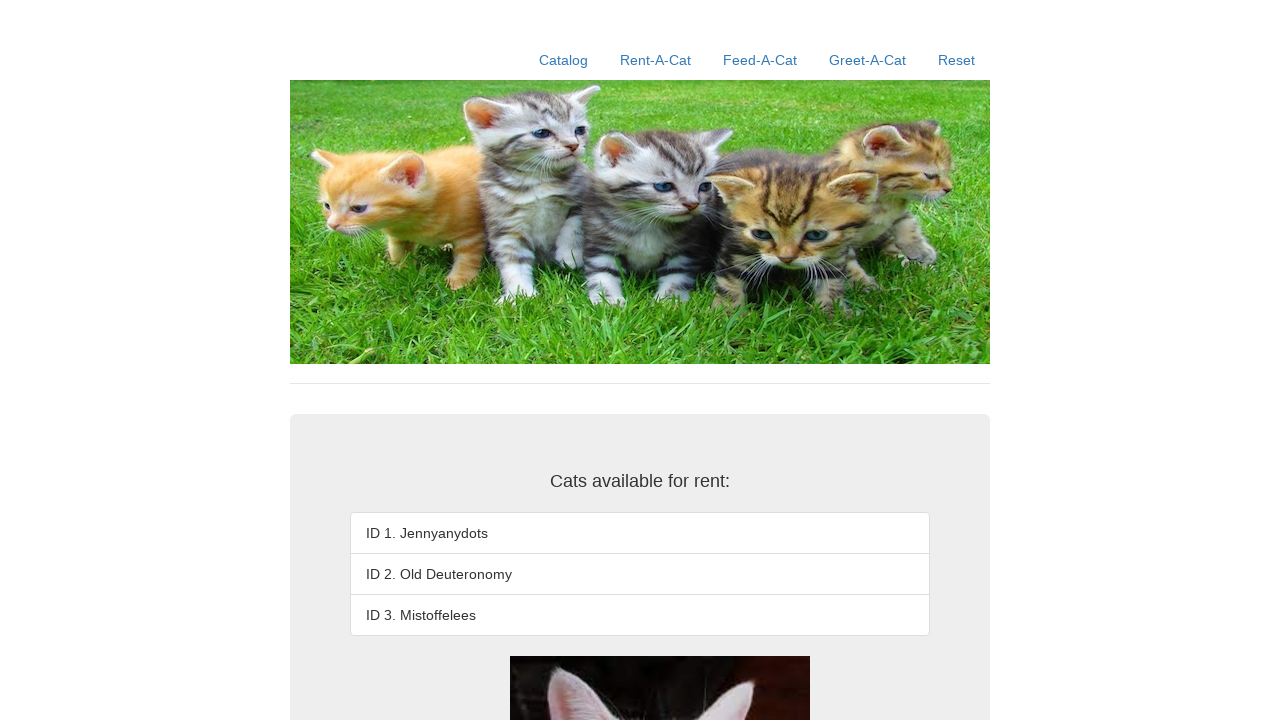

Clicked the Reset link at (956, 60) on text=Reset
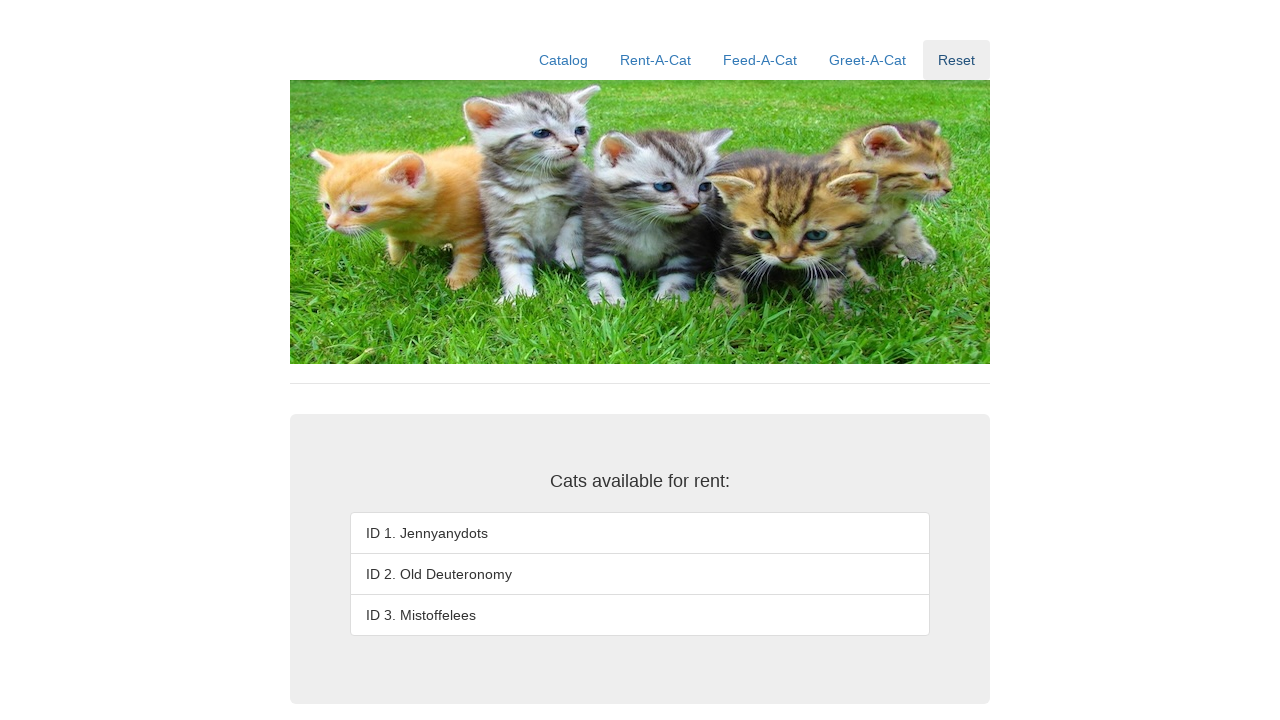

Verified navigation to reset page URL
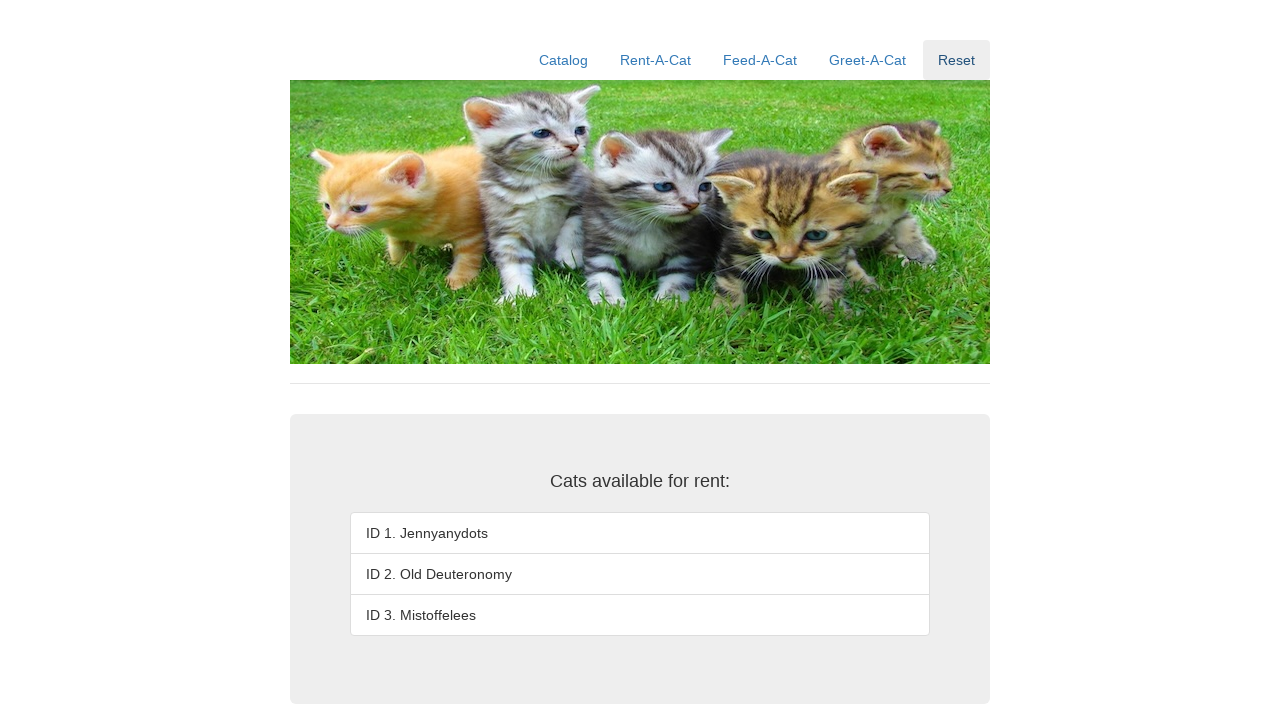

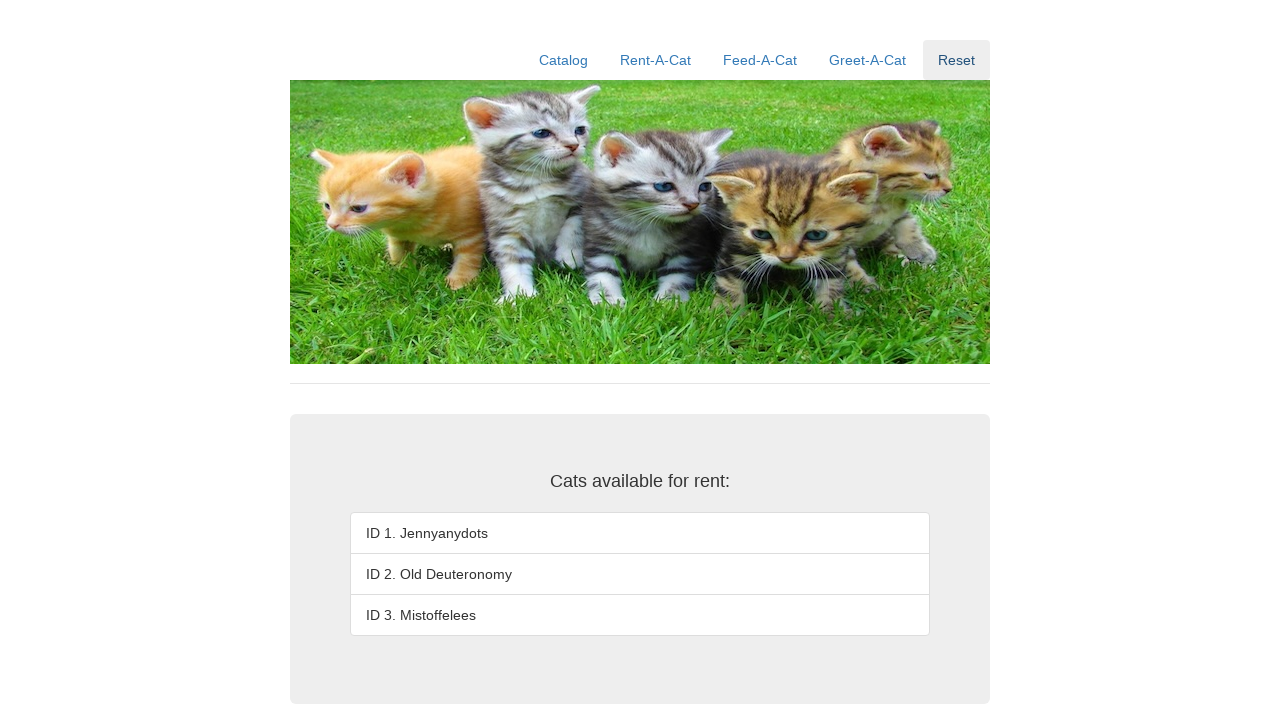